Tests single-select dropdown by selecting items by index, visible text and verifying the final selection

Starting URL: http://antoniotrindade.com.br/treinoautomacao/elementsweb.html

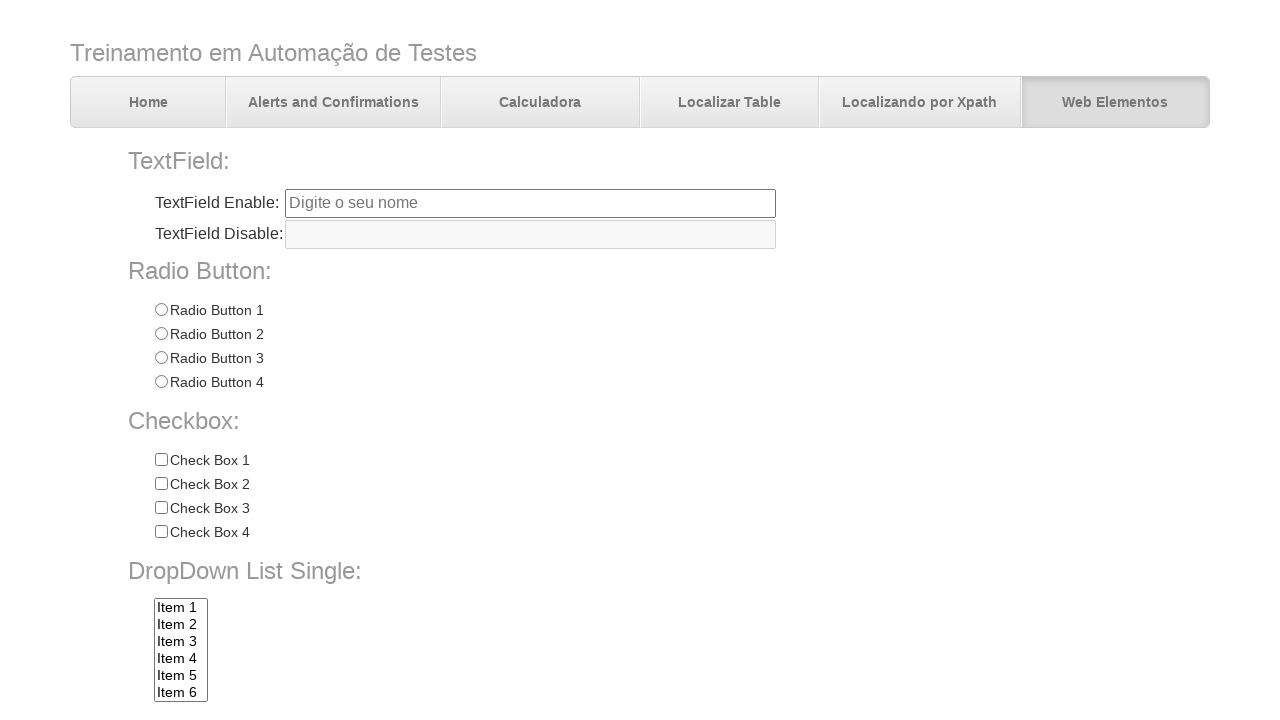

Selected first item in dropdown by index on select[name='dropdownlist']
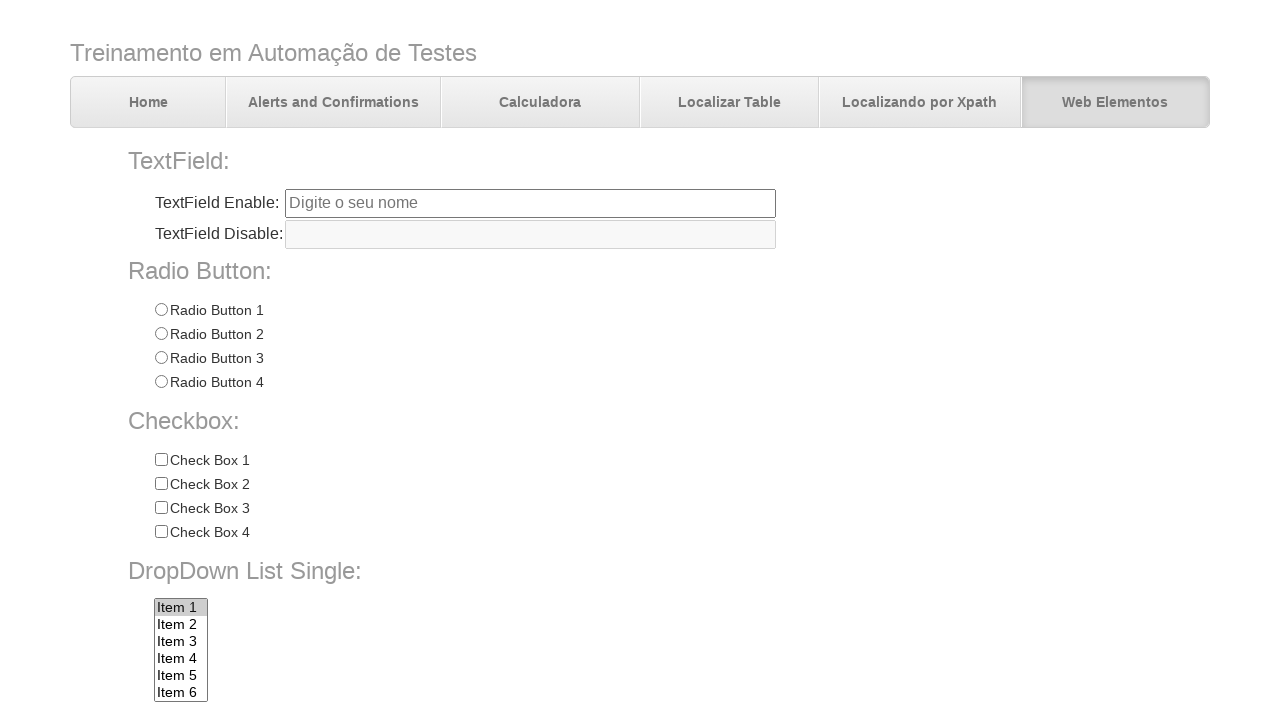

Selected 'Item 10' in dropdown by visible text on select[name='dropdownlist']
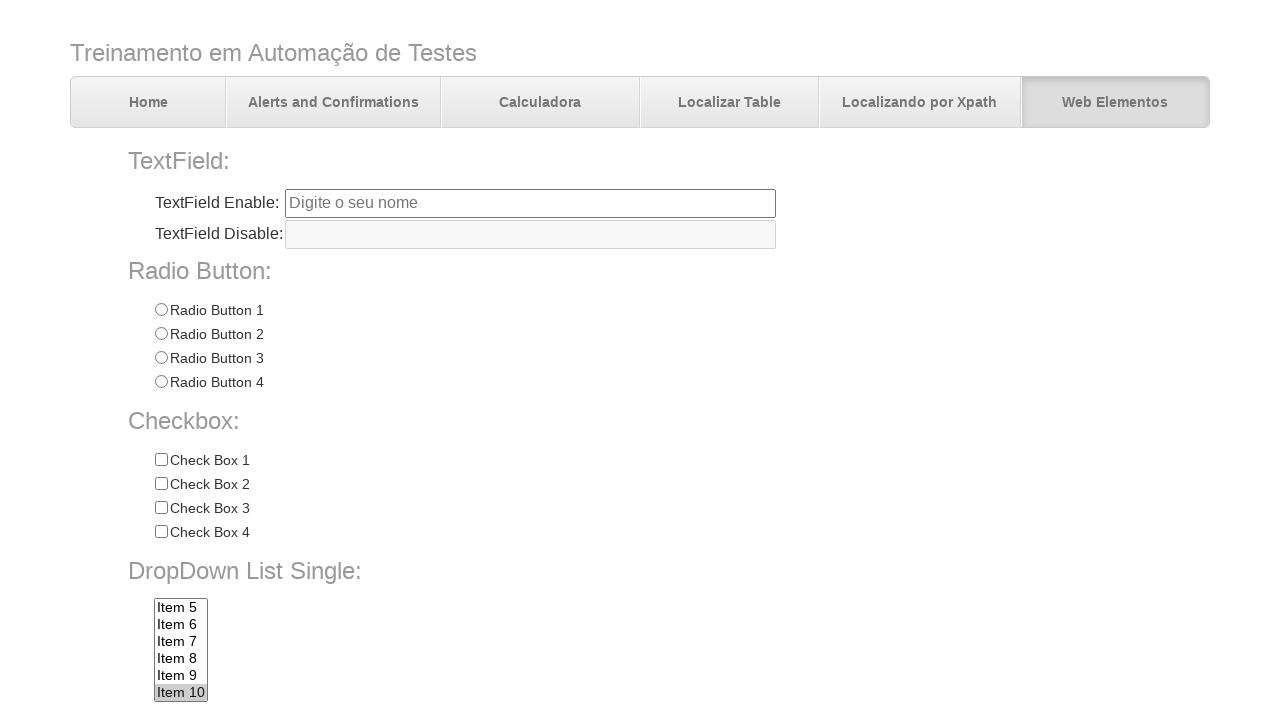

Selected 'Item 7' in dropdown by visible text on select[name='dropdownlist']
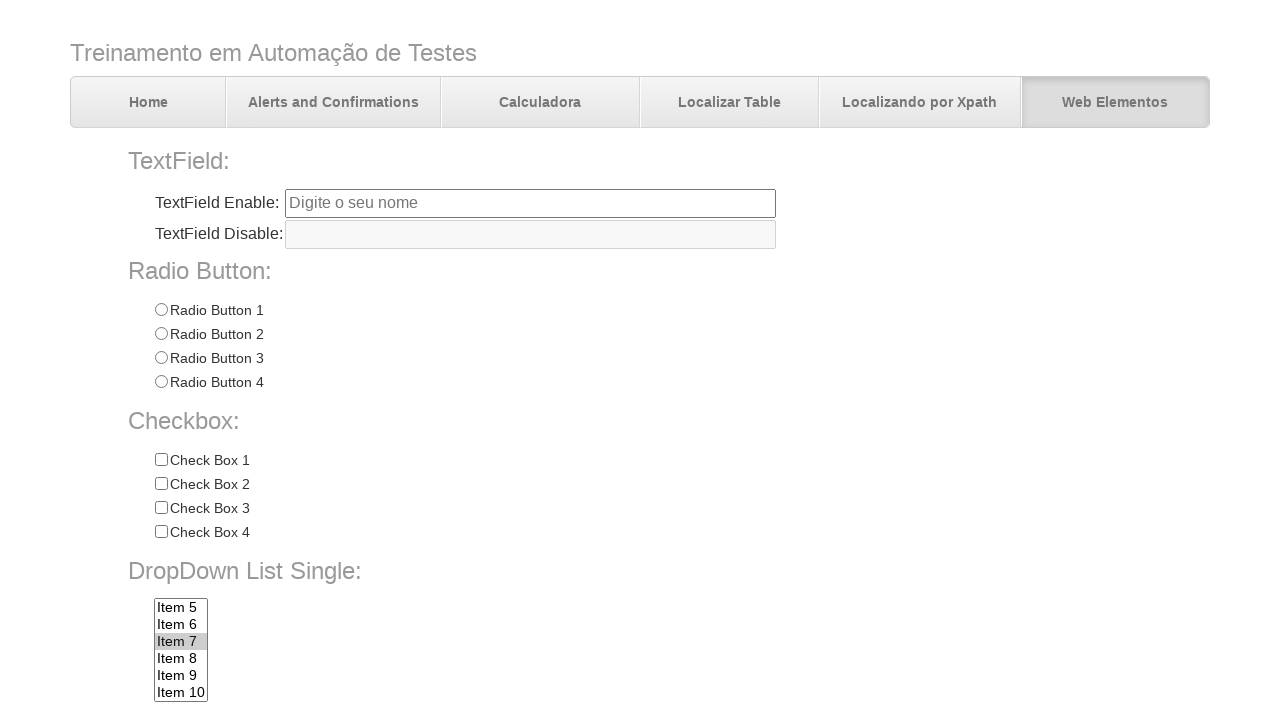

Retrieved selected dropdown value
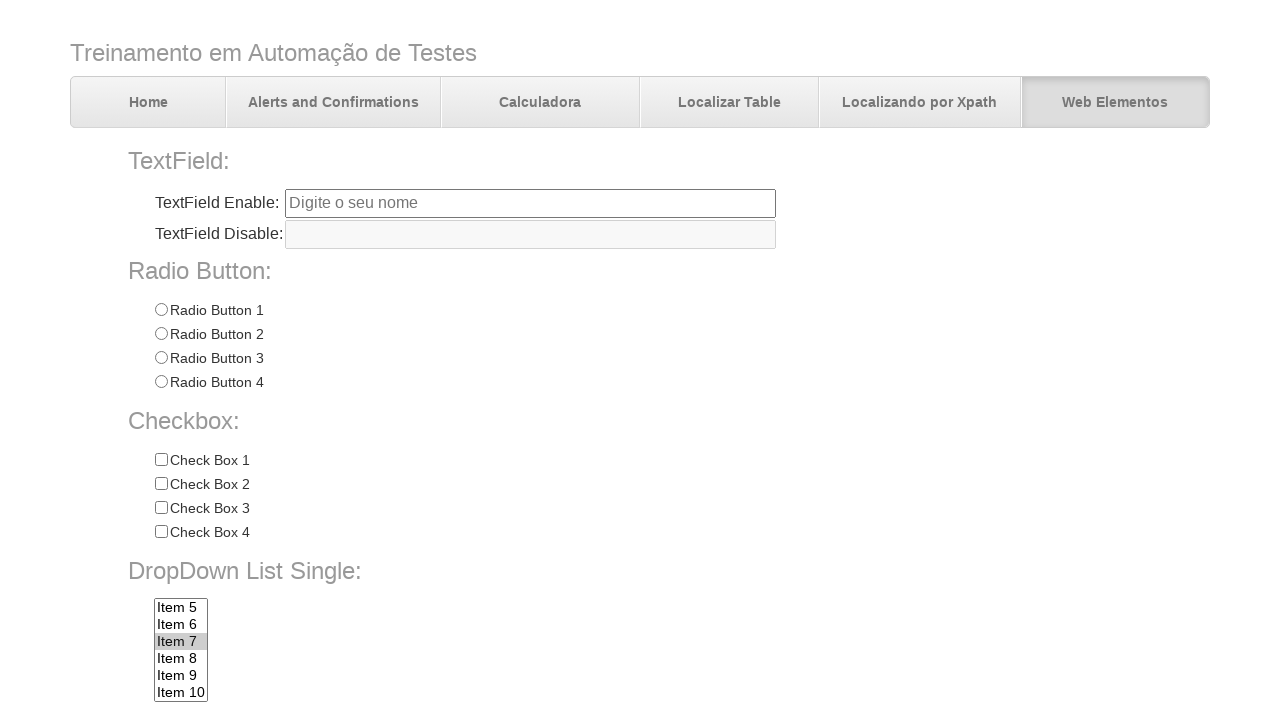

Verified that 'Item 7' (item7) is selected in dropdown
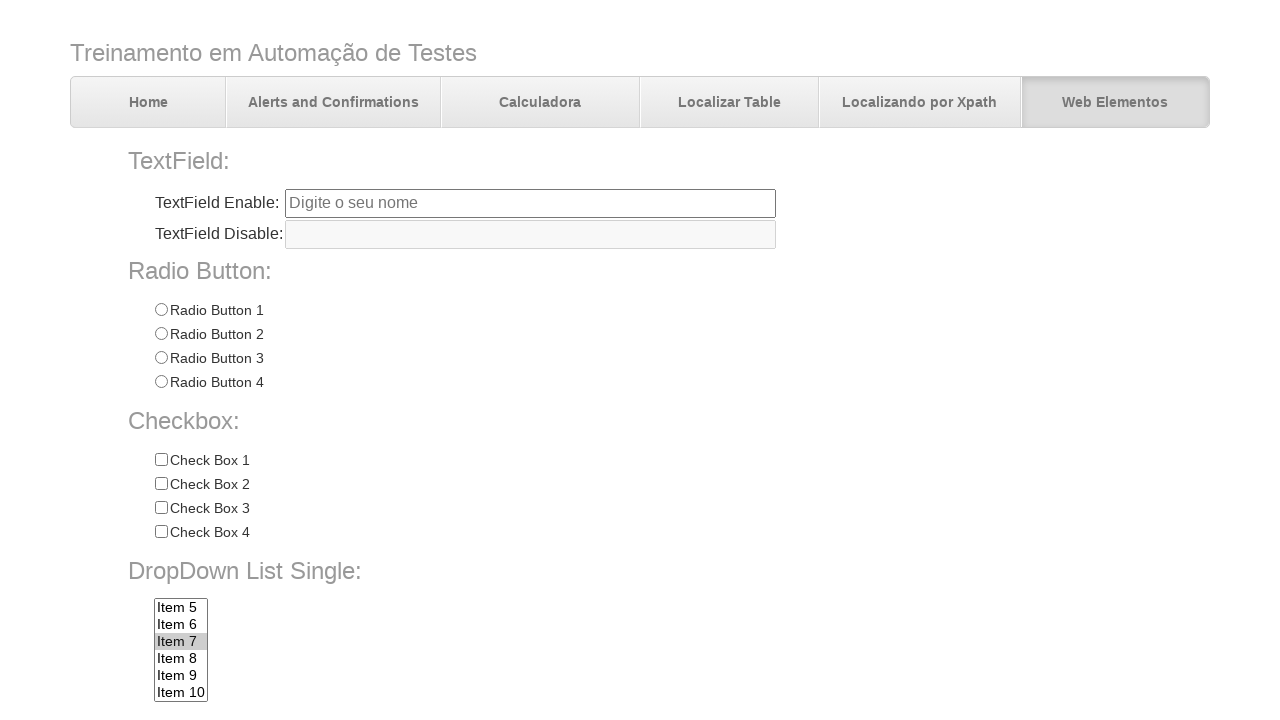

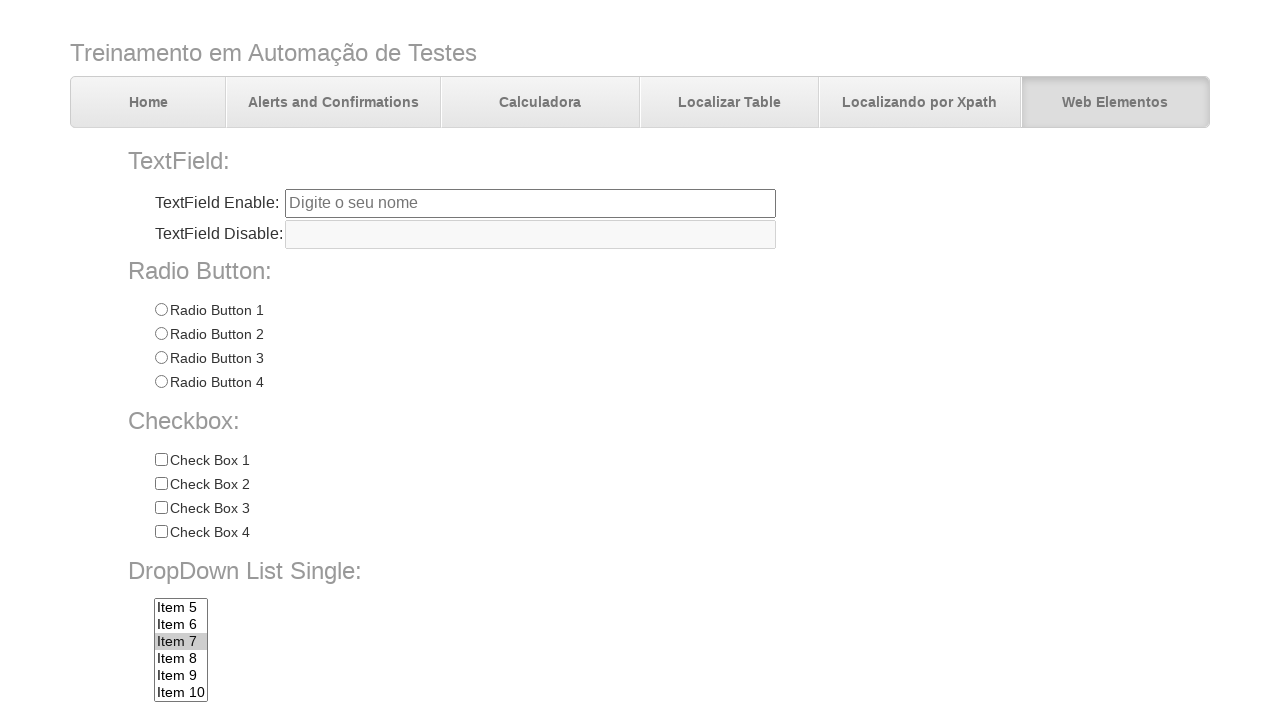